Tests form submission by clicking the submit button and verifying the confirmation page title

Starting URL: https://www.selenium.dev/selenium/web/web-form.html

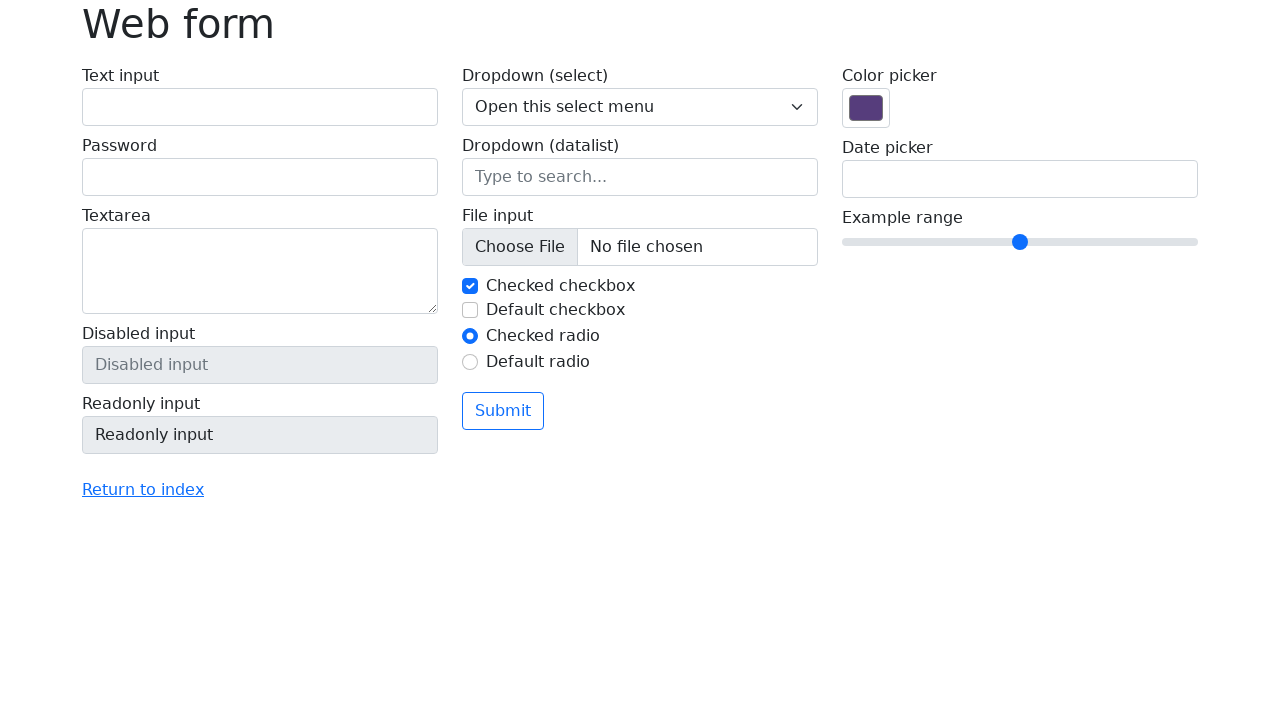

Clicked submit button on web form at (503, 411) on button
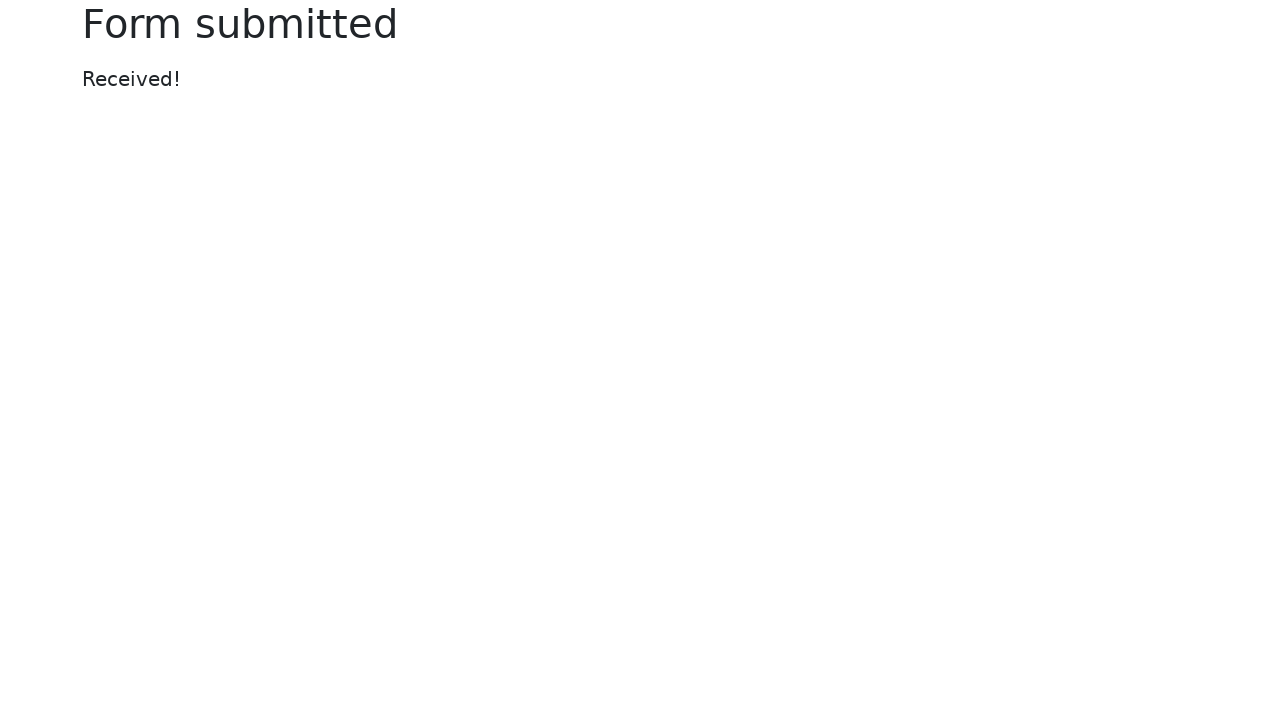

Form submission confirmation page loaded with display-6 element
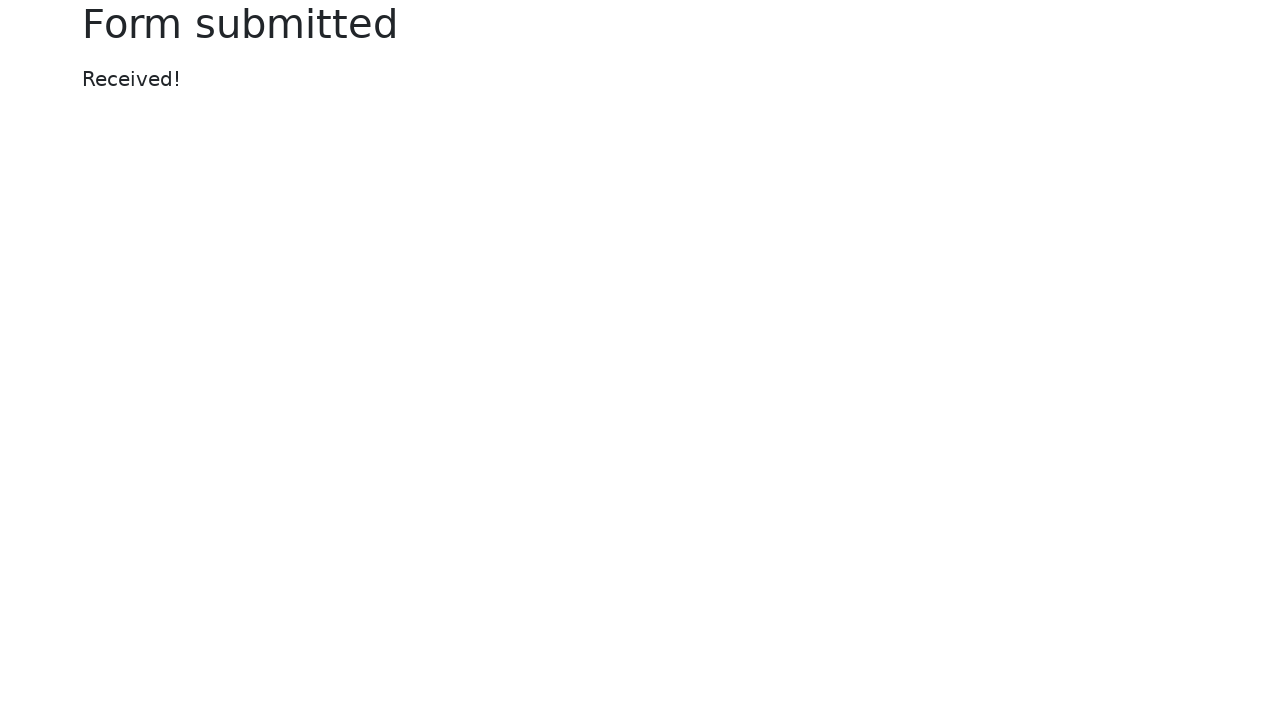

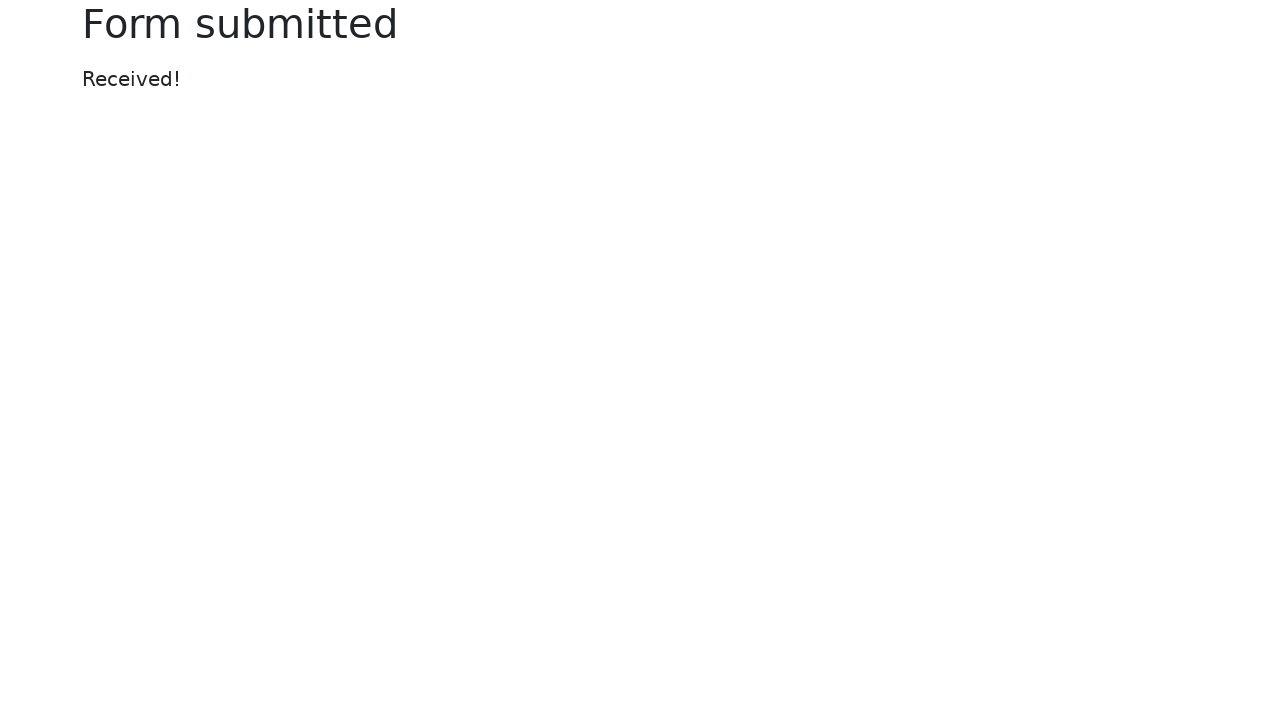